Tests a text box form by filling in user name, email, current address, and permanent address fields, then submitting the form.

Starting URL: https://demoqa.com/text-box

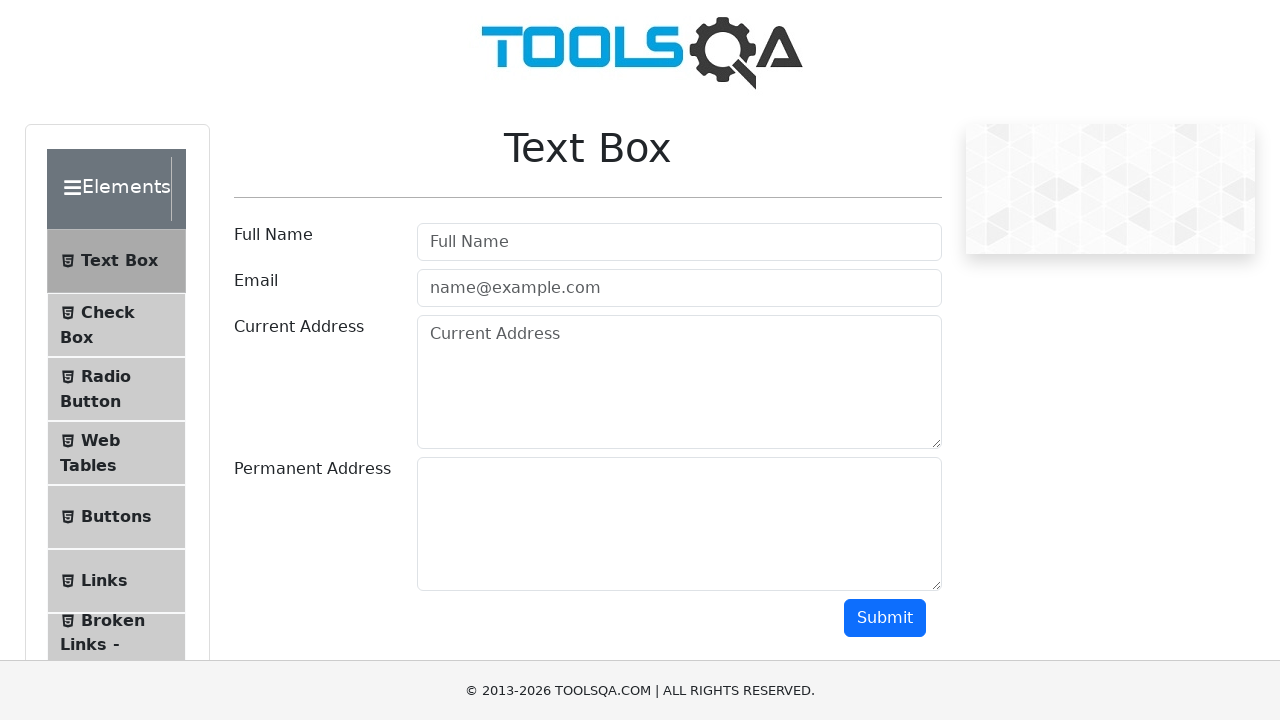

Filled name field with 'Rodrigo' on //input[@type='text' and @id='userName']
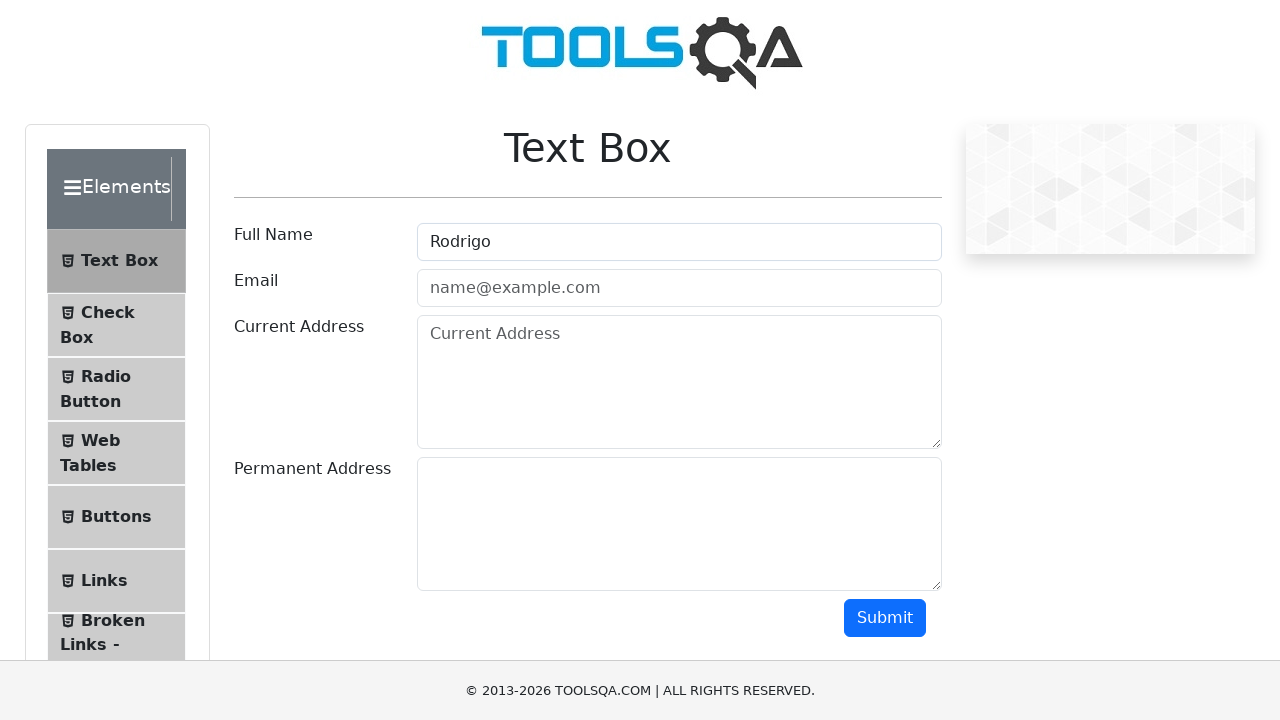

Filled email field with 'rodrigo@gmail.com' on #userEmail
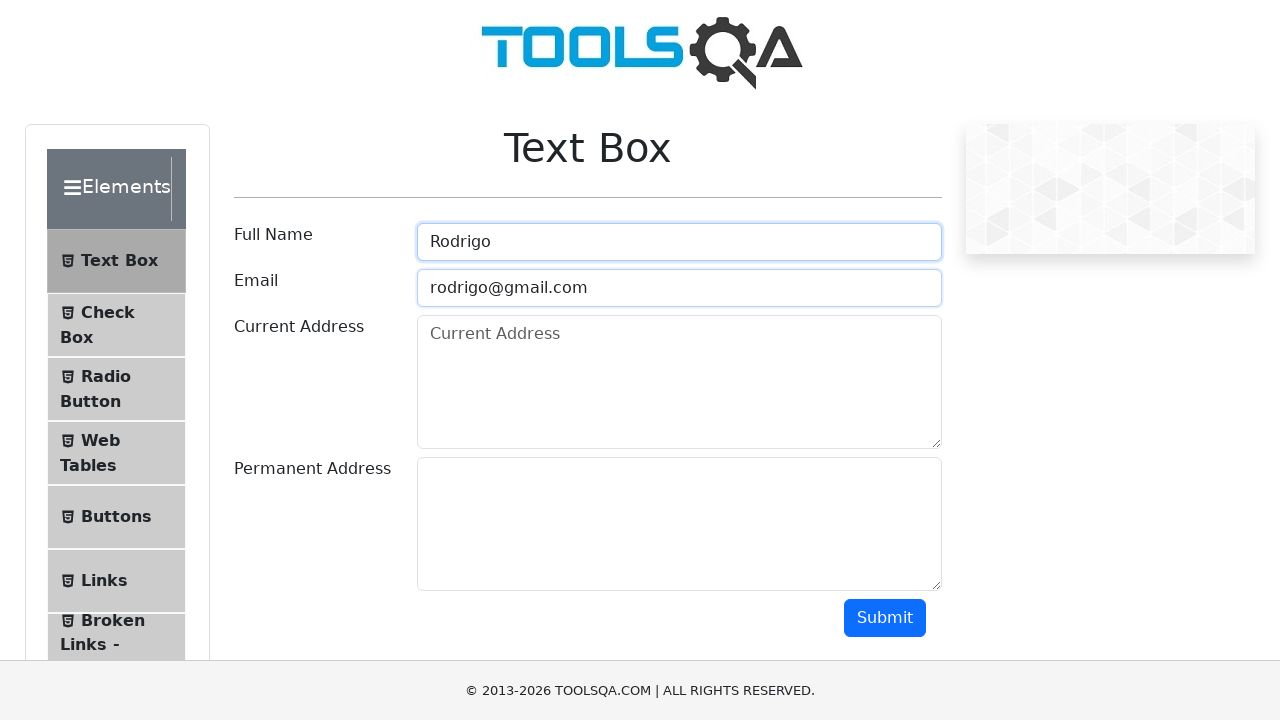

Scrolled down to ensure elements are visible
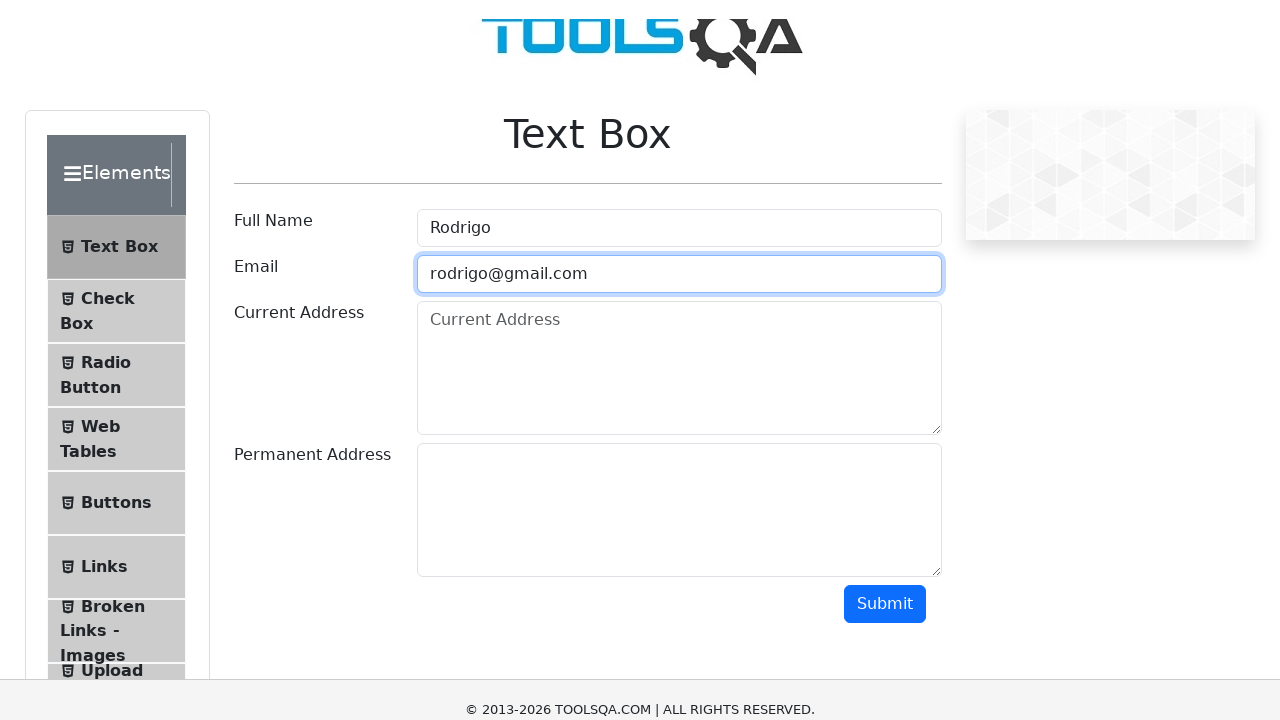

Filled current address field with 'Casa1' on #currentAddress
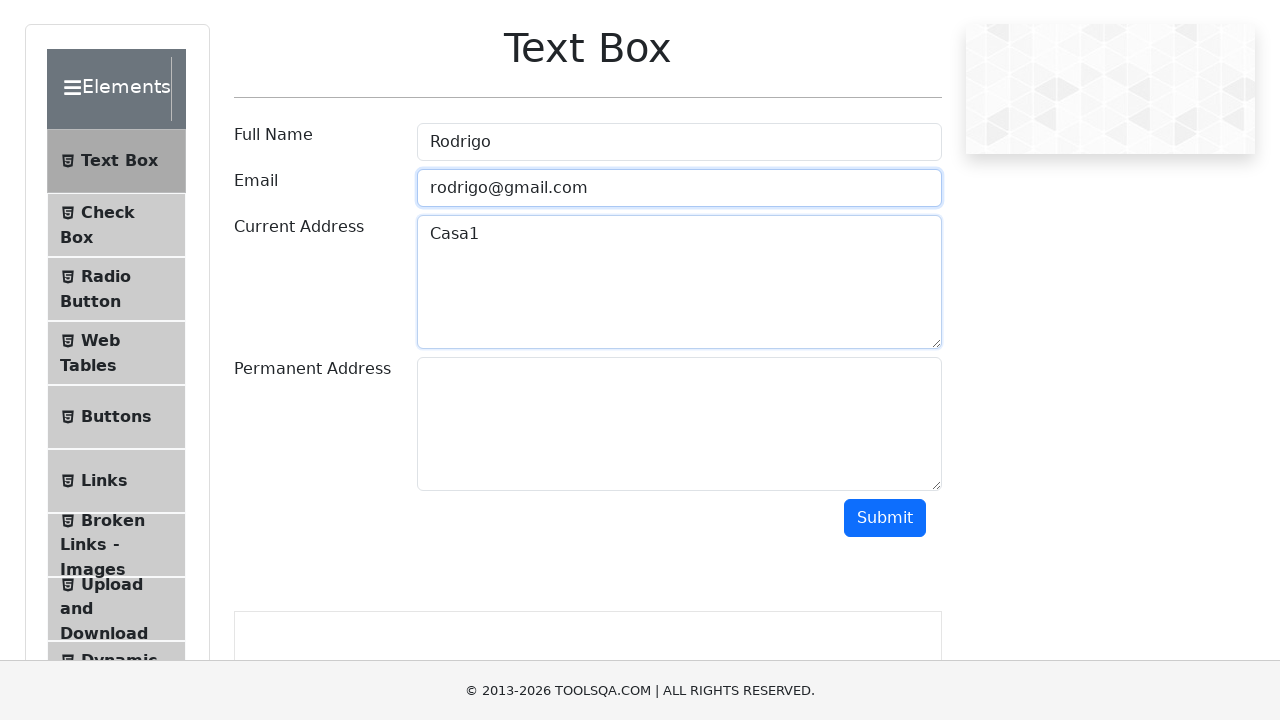

Filled permanent address field with 'Casa2' on #permanentAddress
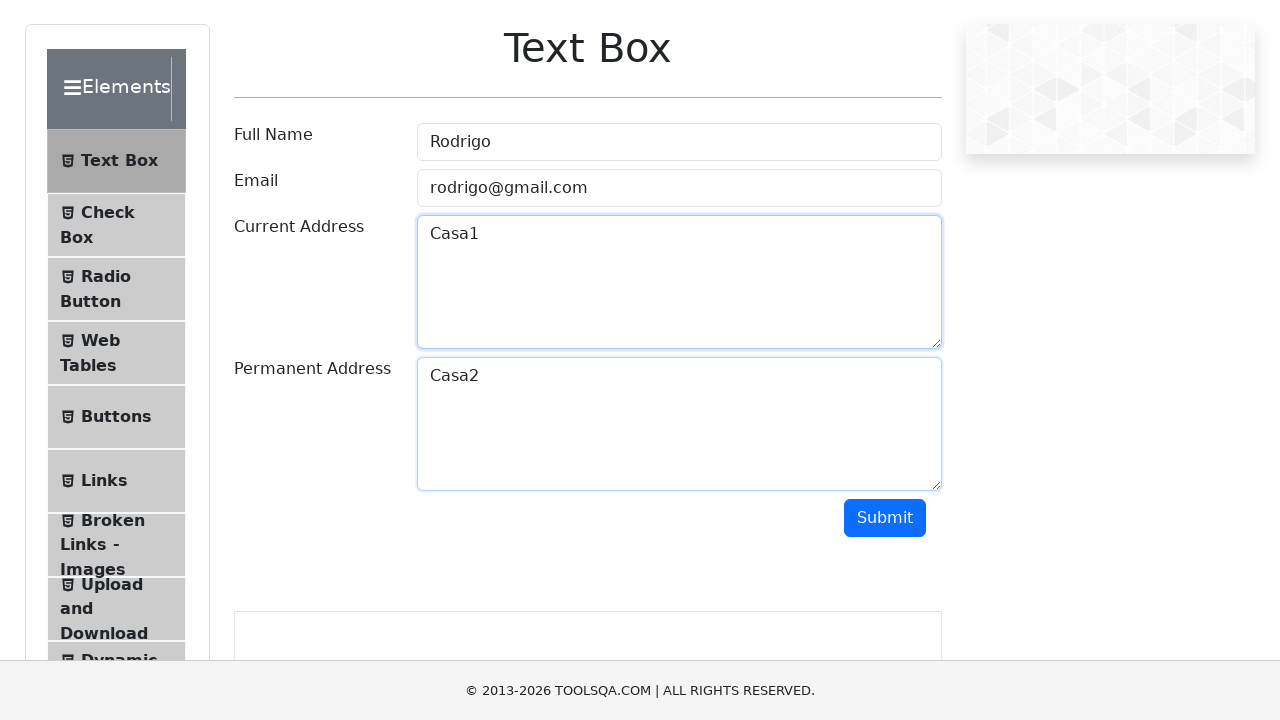

Scrolled down further to ensure submit button is visible
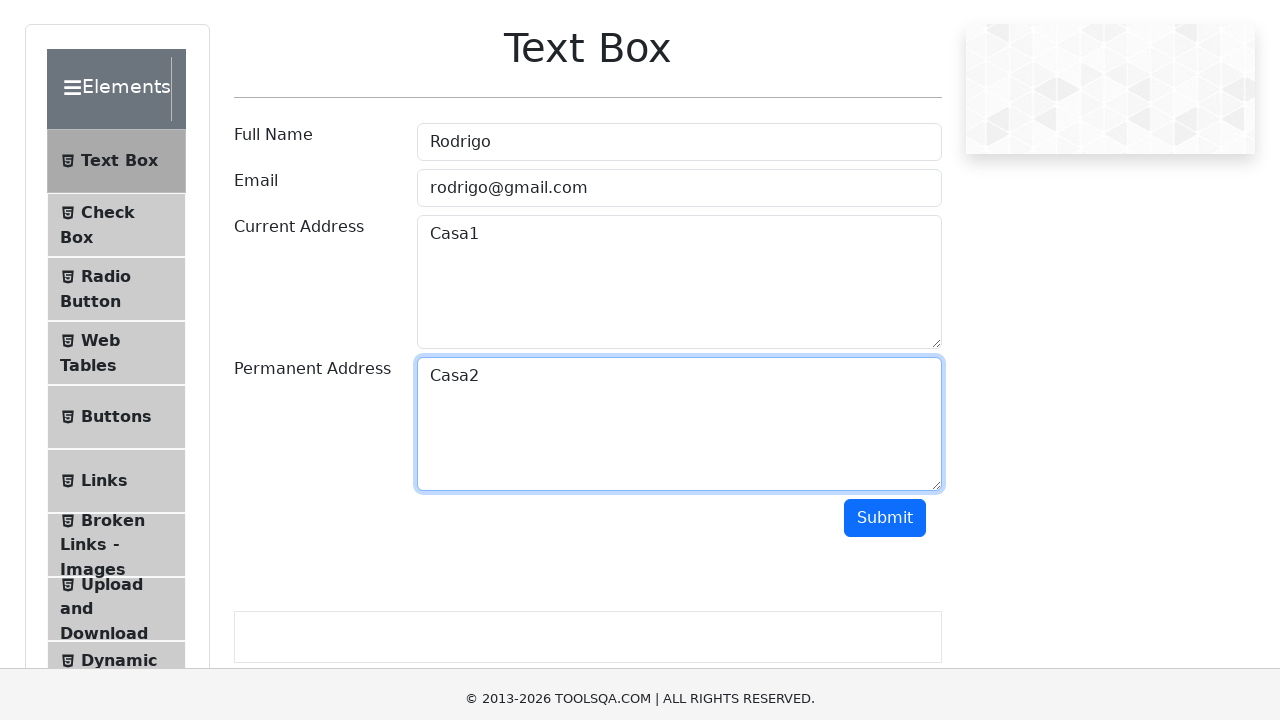

Clicked submit button to submit the form at (885, 318) on #submit
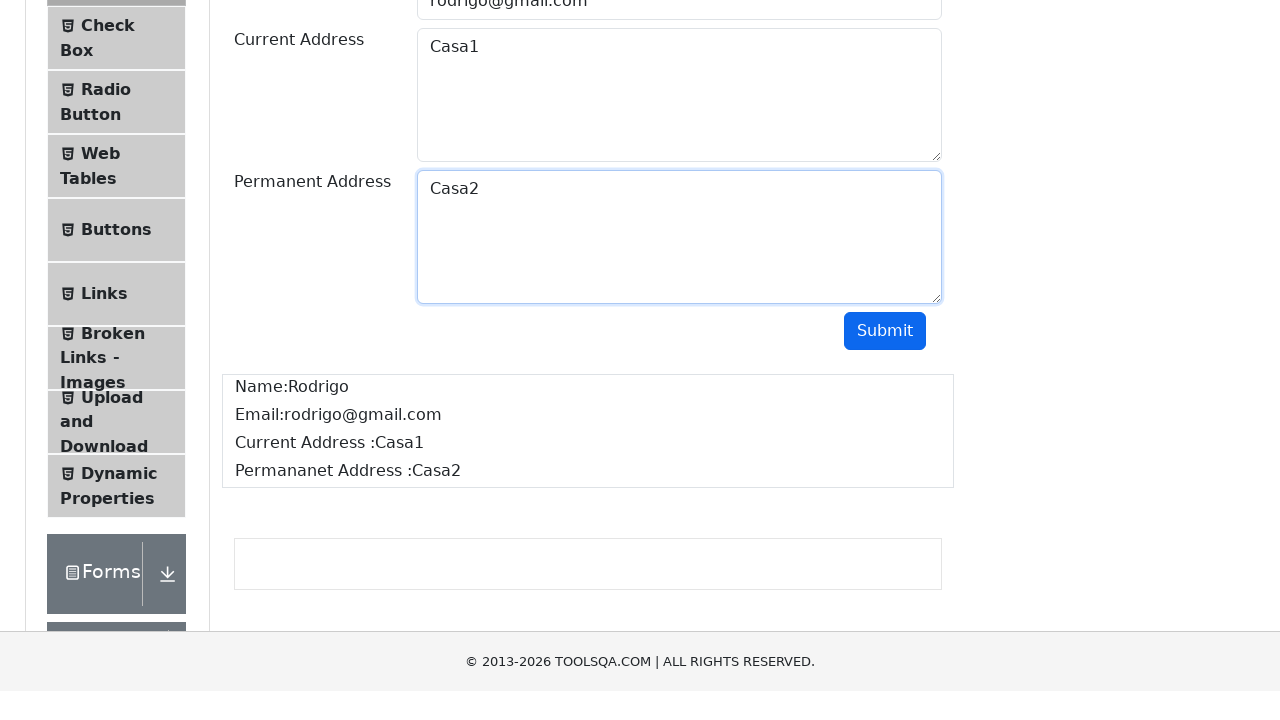

Form submission output appeared
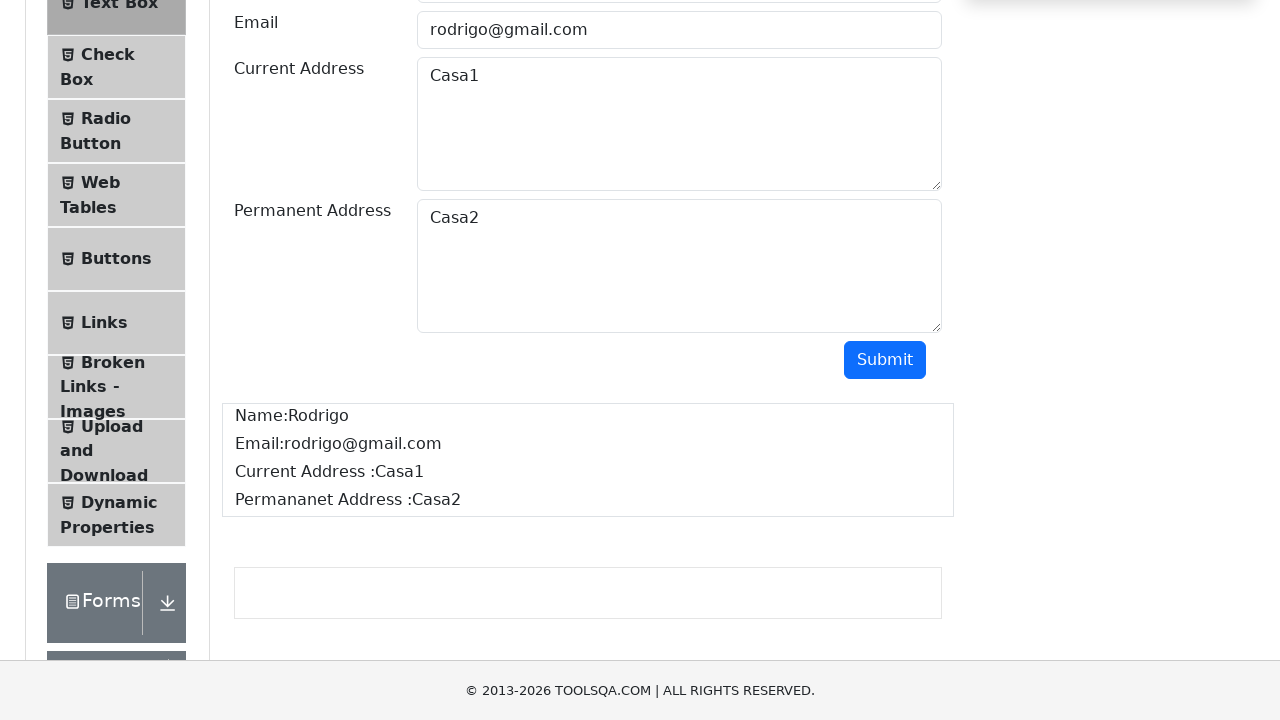

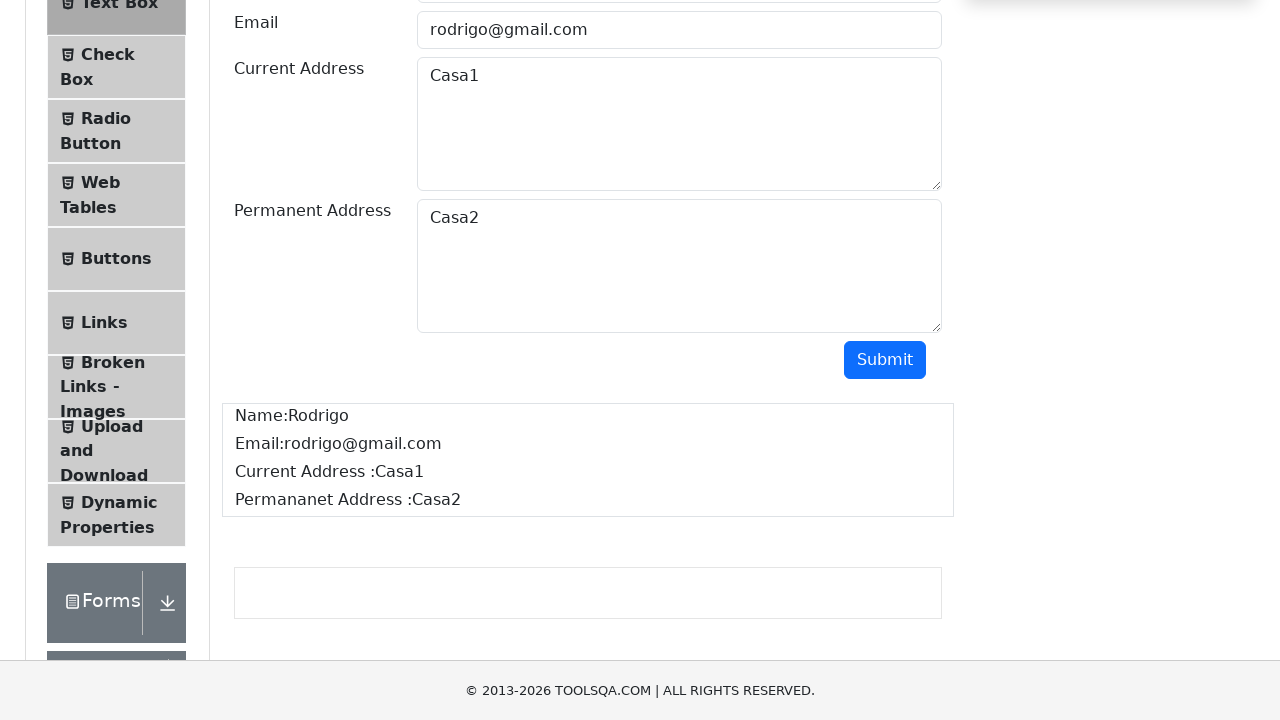